Navigates to OpenWeatherMap homepage and verifies the URL contains 'openweathermap'

Starting URL: https://openweathermap.org/

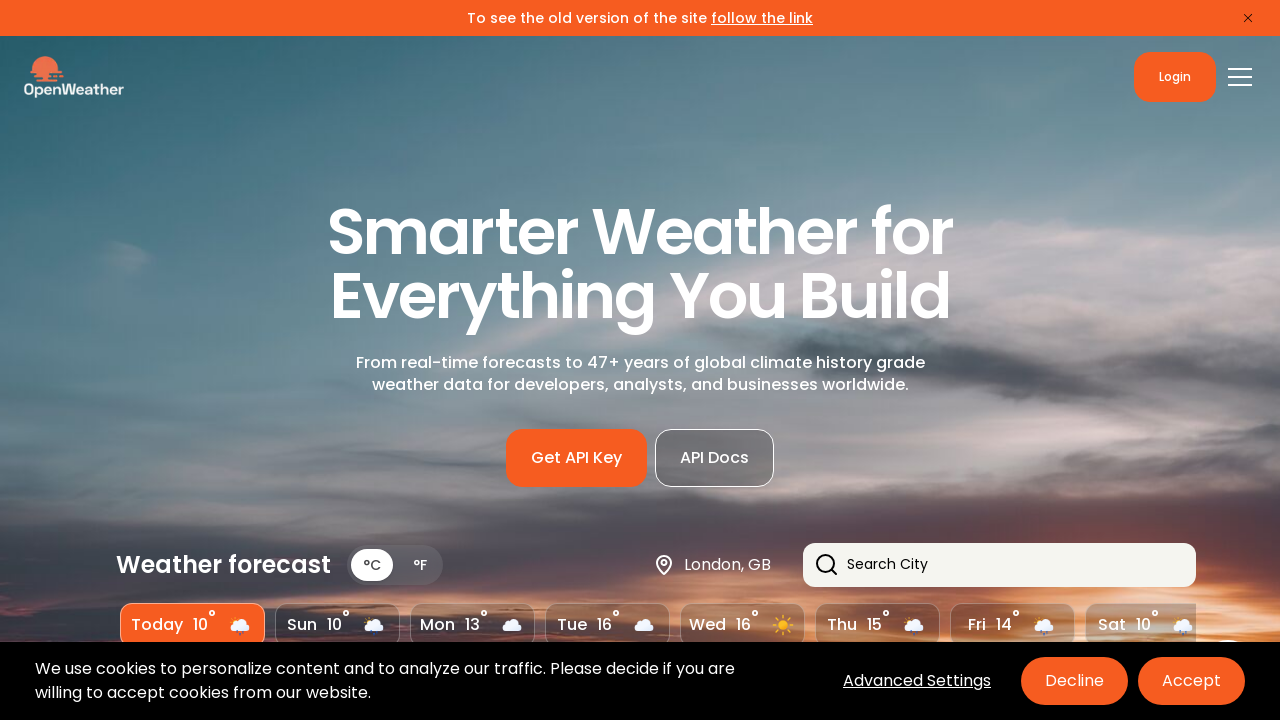

Navigated to OpenWeatherMap homepage
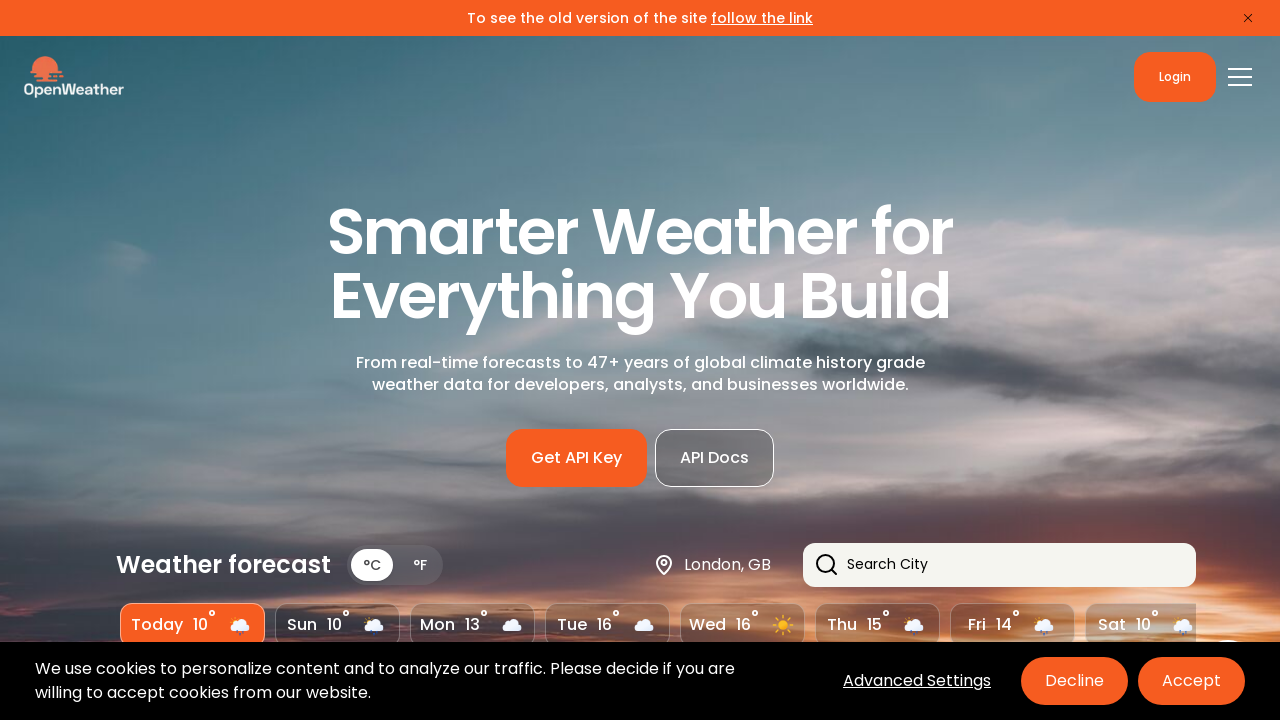

Verified URL contains 'openweathermap'
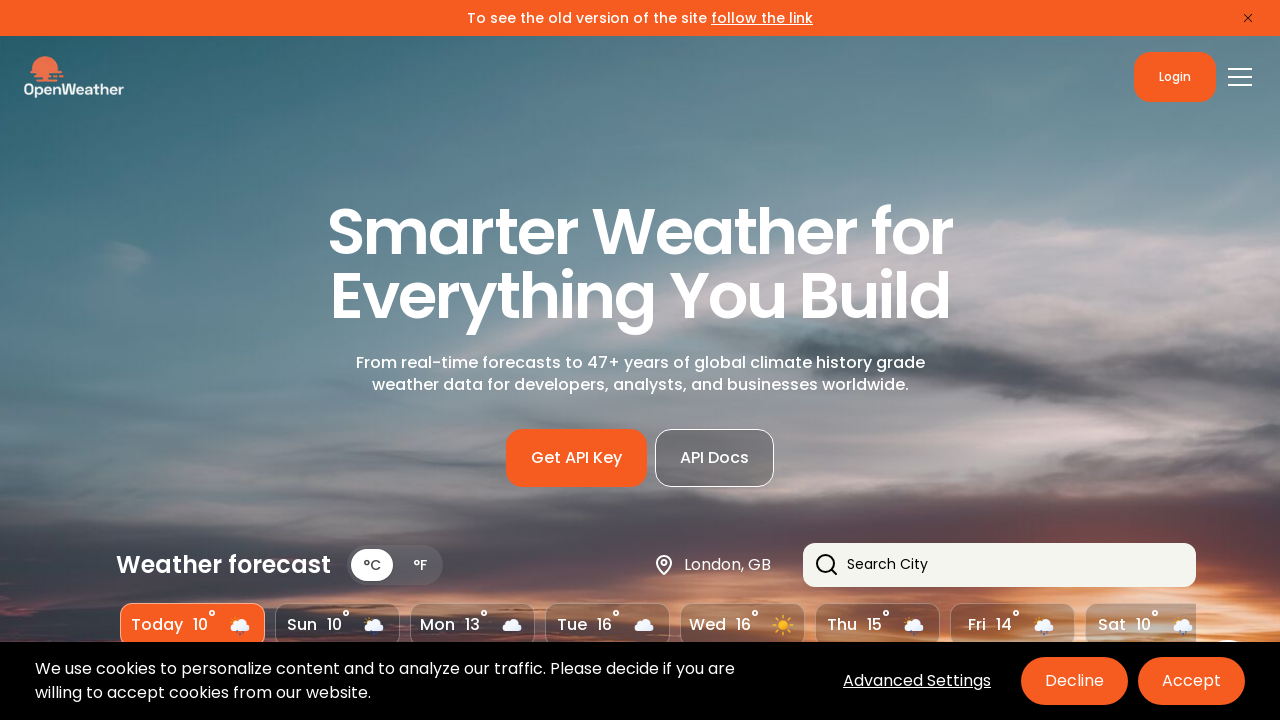

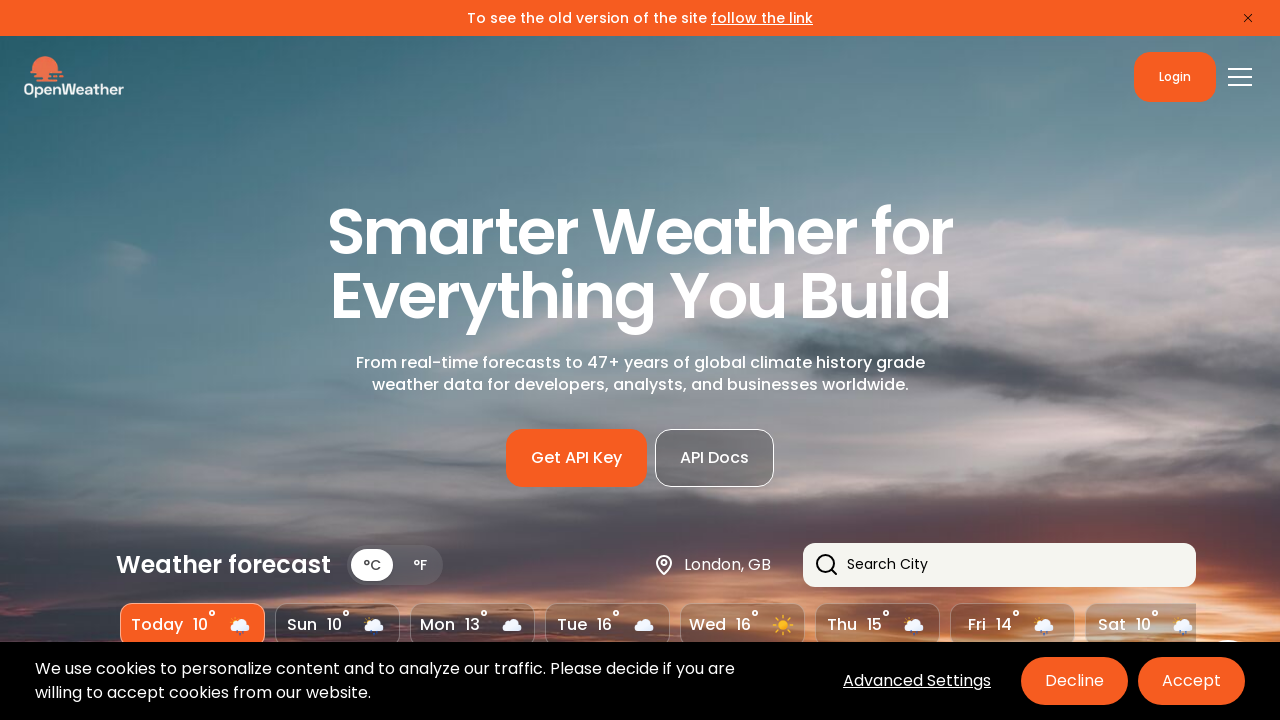